Completes the "Trial of the Stones" challenge by solving three riddles: entering "rock" for the first riddle, extracting and using a password from the page for the second, and selecting the correct merchant based on their wealth for the third.

Starting URL: https://techstepacademy.com/trial-of-the-stones

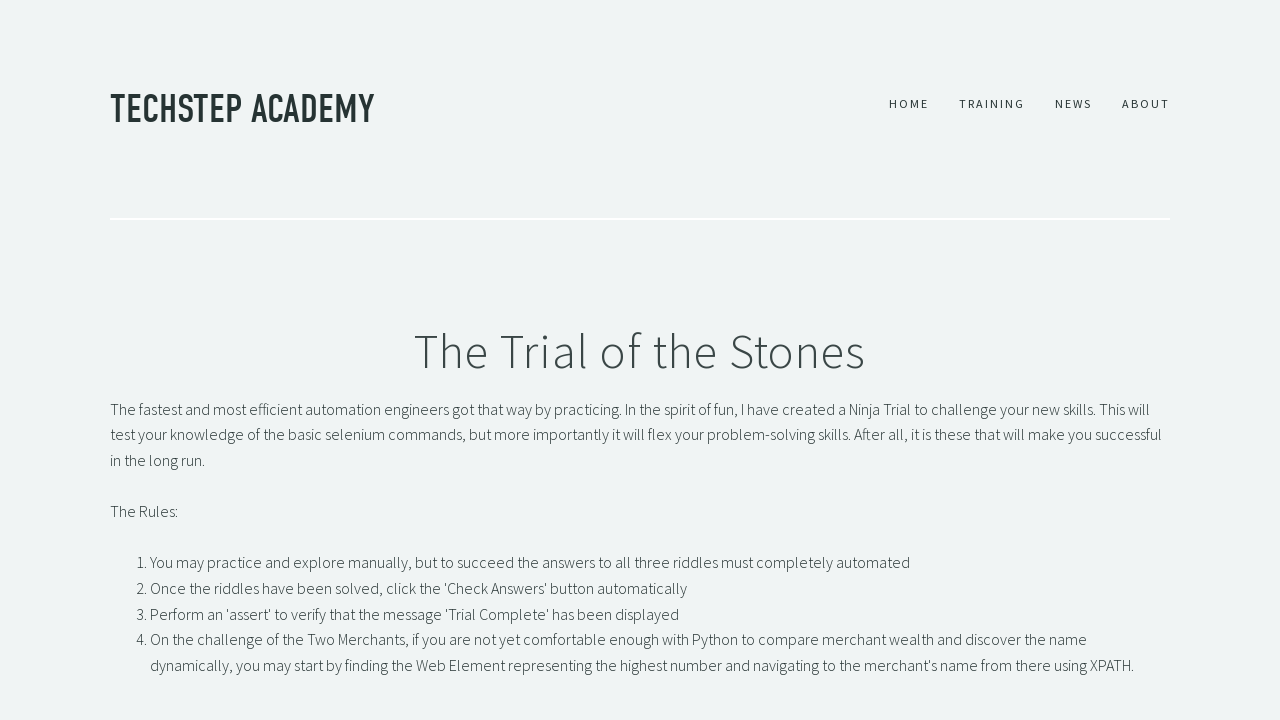

Filled first riddle input with 'rock' on input[id='r1Input']
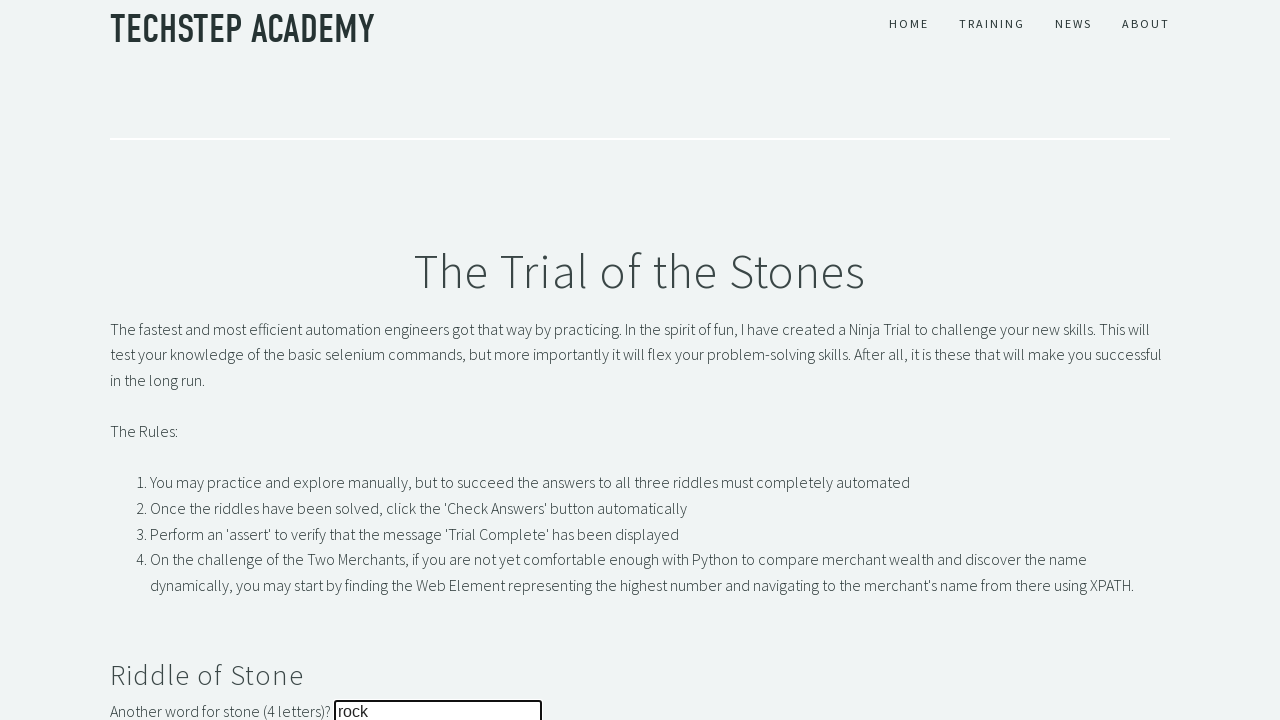

Submitted first riddle answer at (145, 360) on xpath=//button[@id='r1Btn']
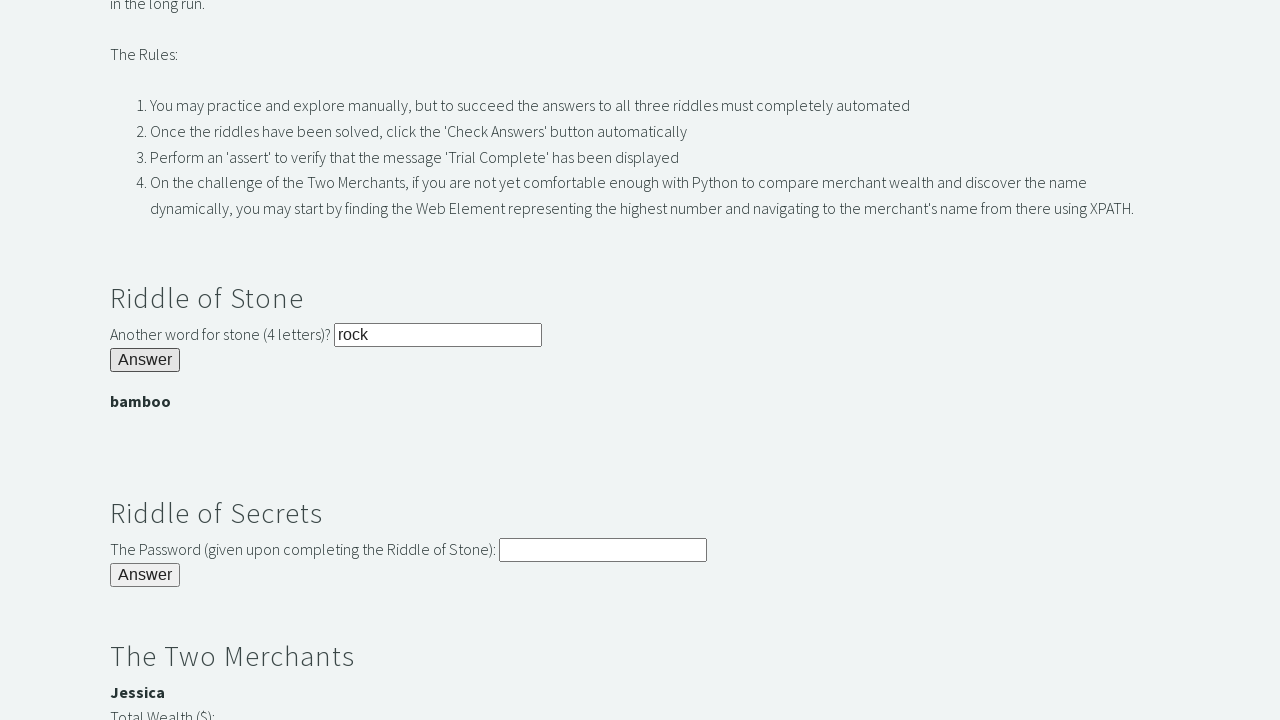

Extracted password from banner
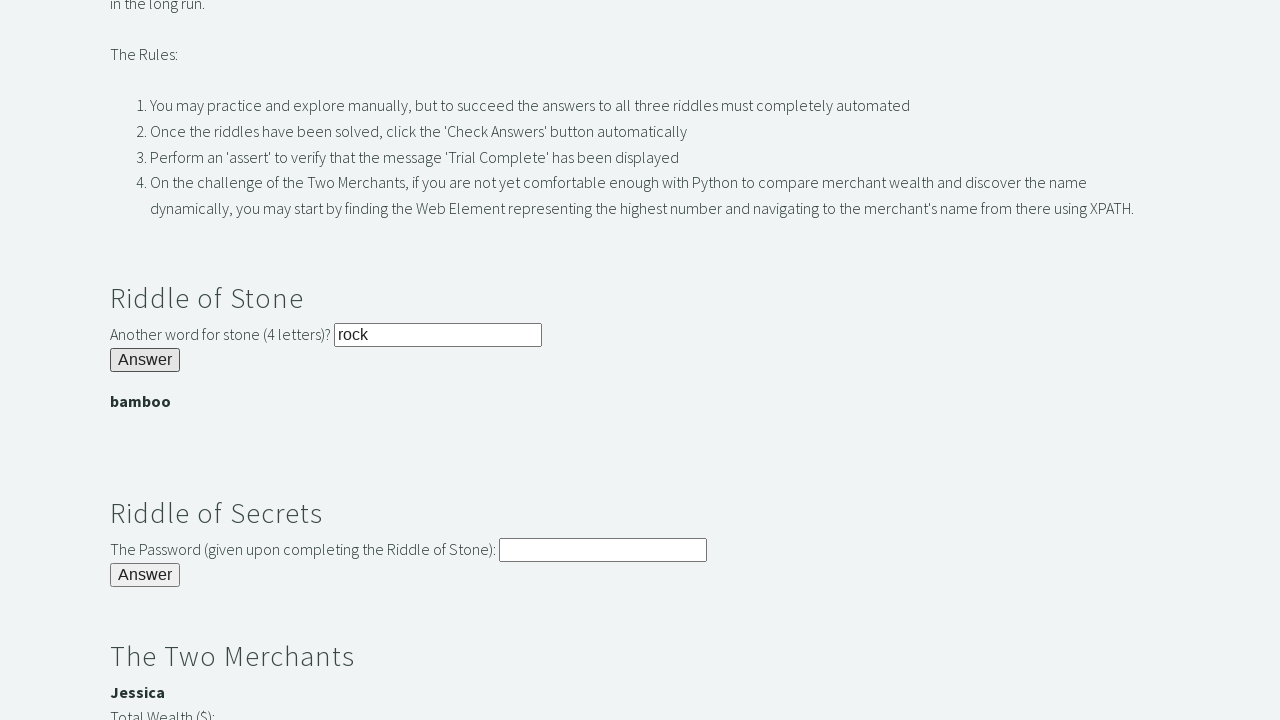

Filled second riddle input with extracted password on input[id='r2Input']
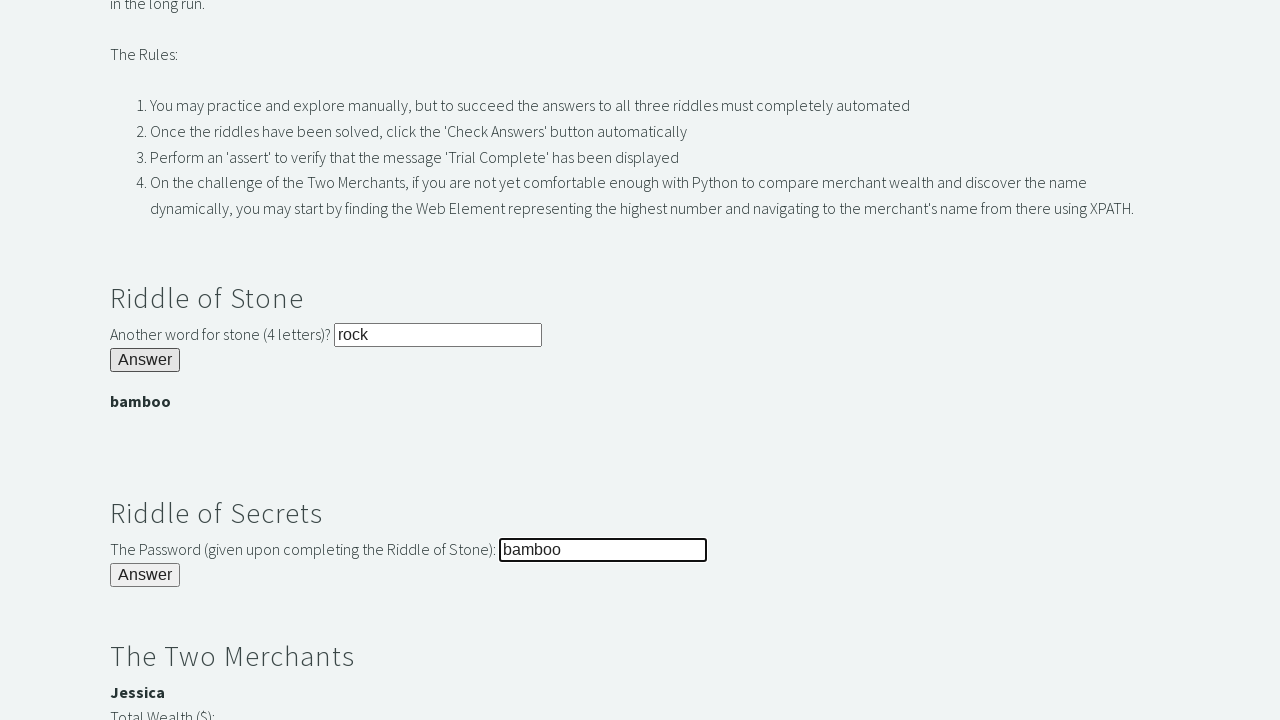

Submitted second riddle answer at (145, 575) on xpath=//button[@id='r2Butn']
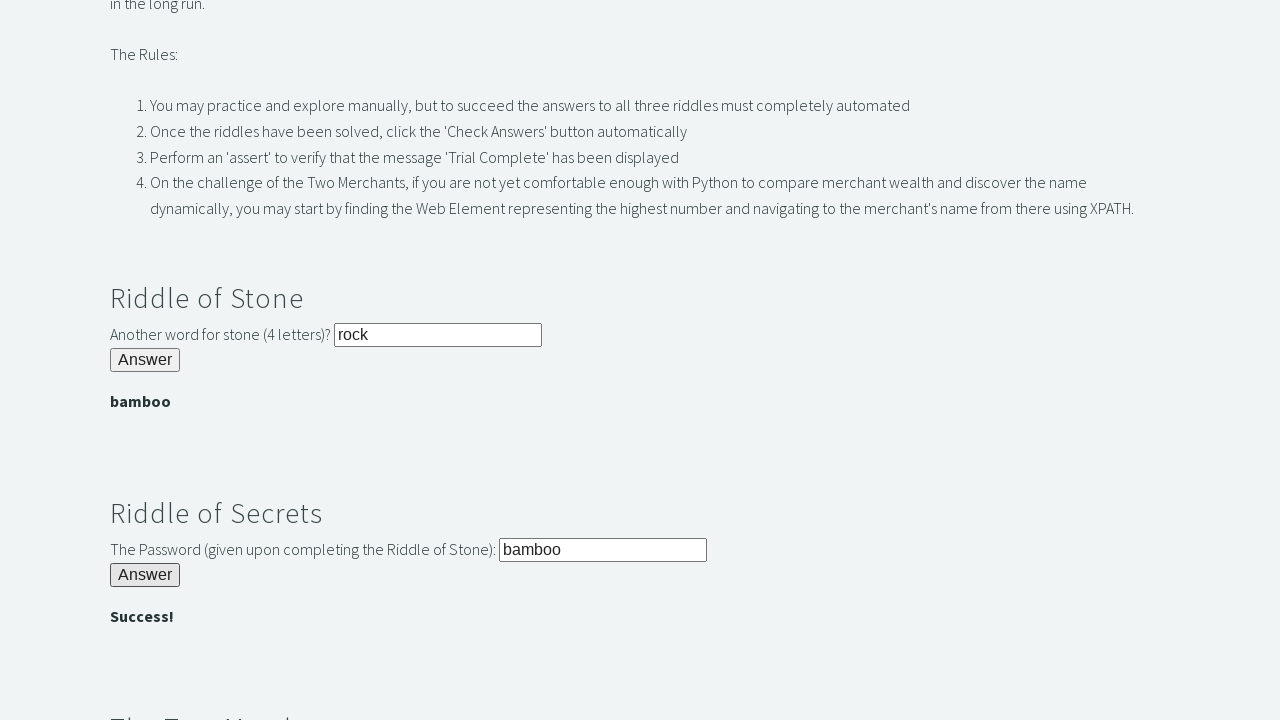

Retrieved Jessica's wealth information
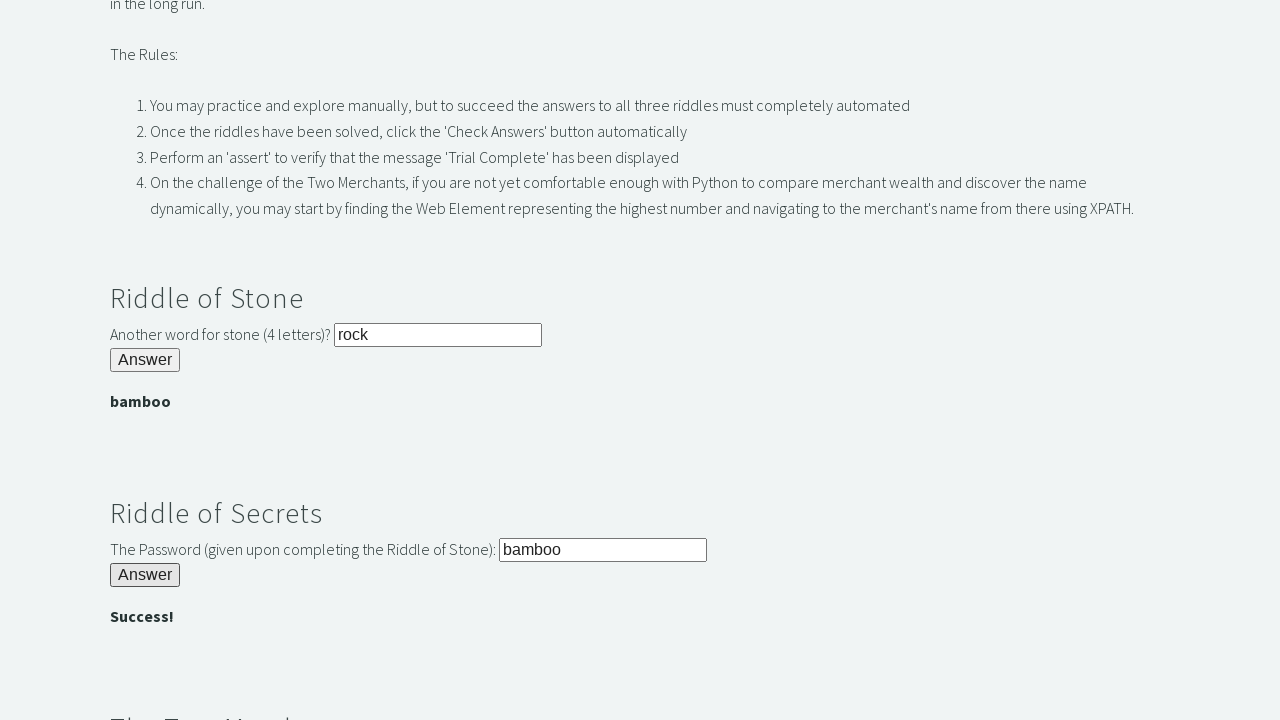

Retrieved Bernard's wealth information
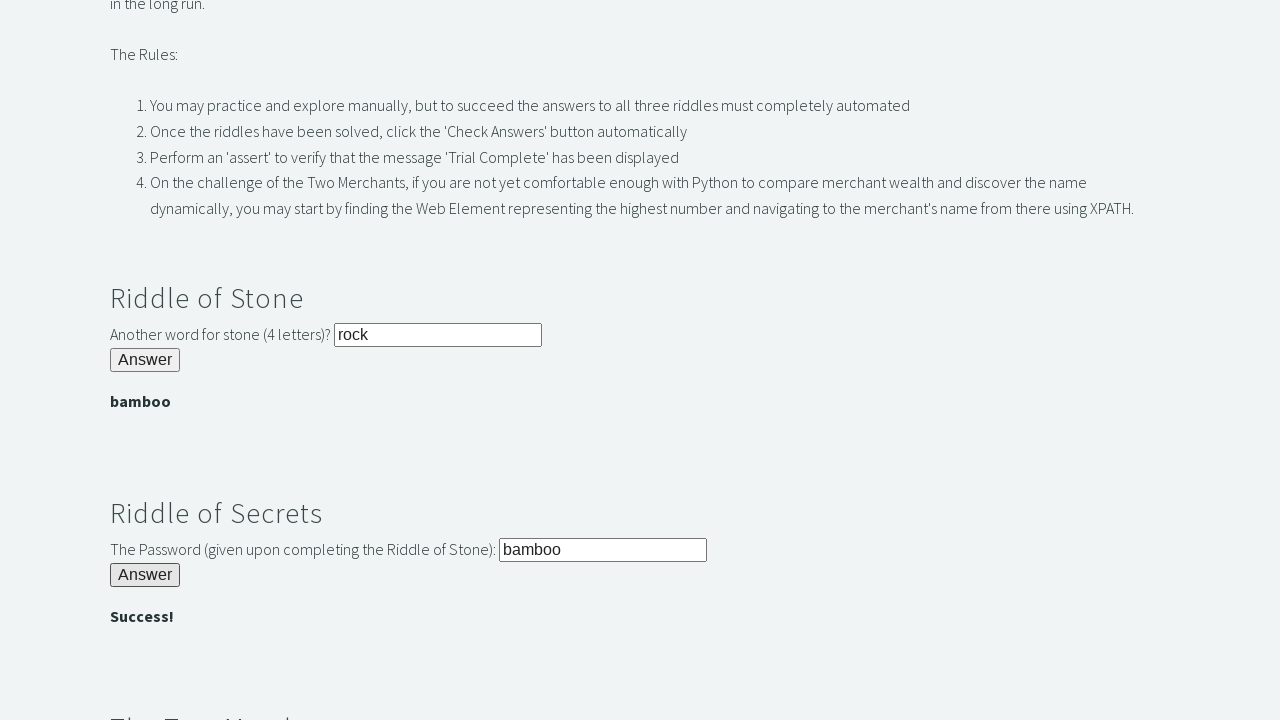

Compared wealth values: Jessica=$3000, Bernard=$2000
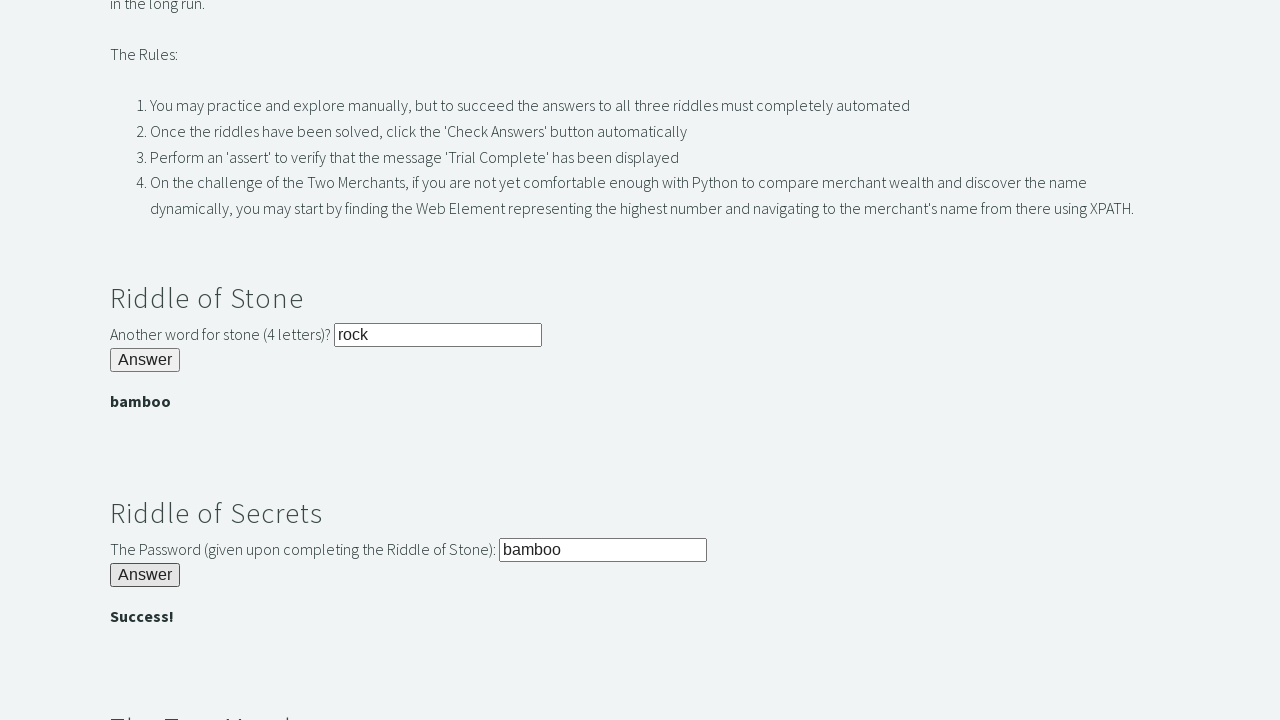

Selected Jessica as the wealthier merchant on input[id='r3Input']
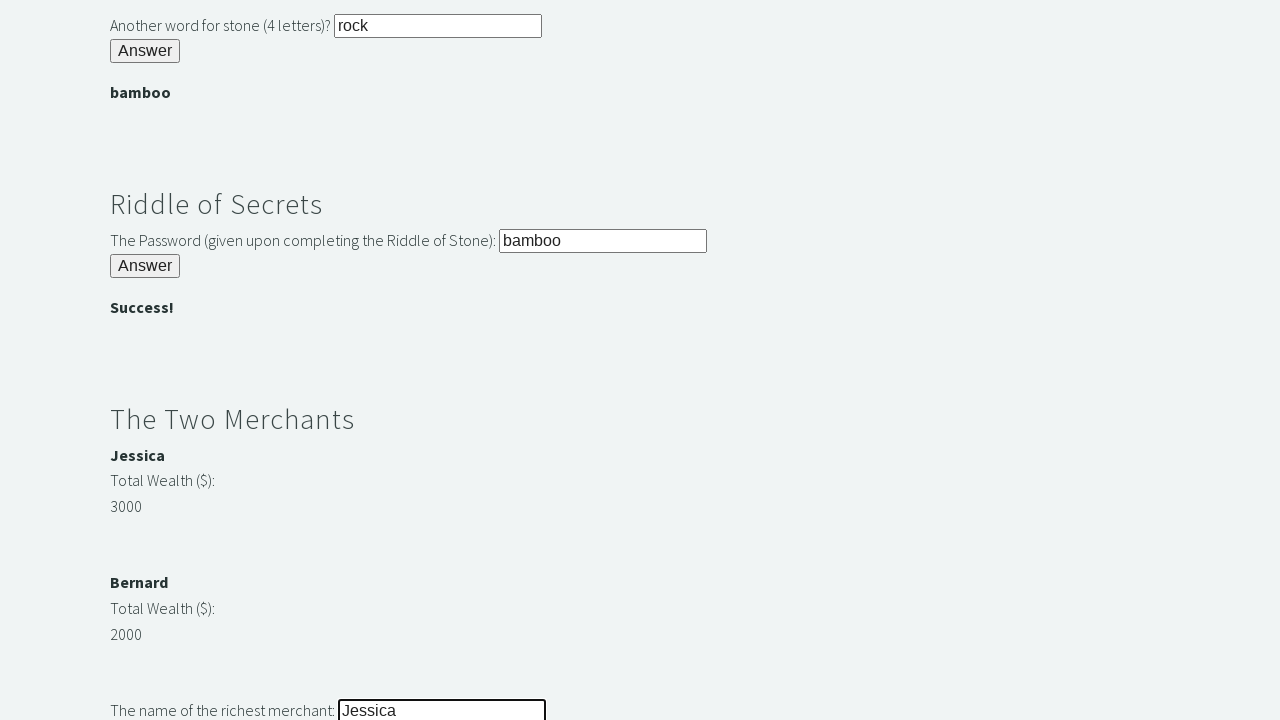

Submitted third riddle answer at (145, 360) on xpath=//button[@id='r3Butn']
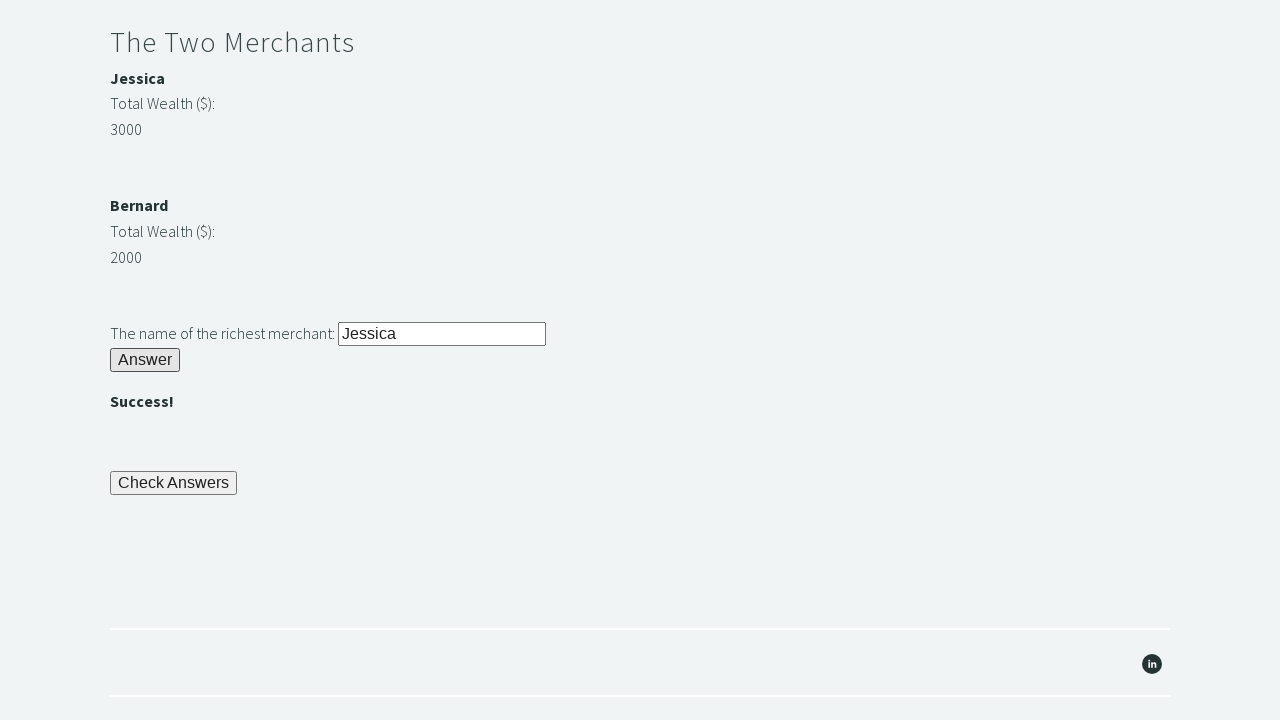

Clicked final check button to complete trial at (174, 483) on xpath=//button[@id='checkButn']
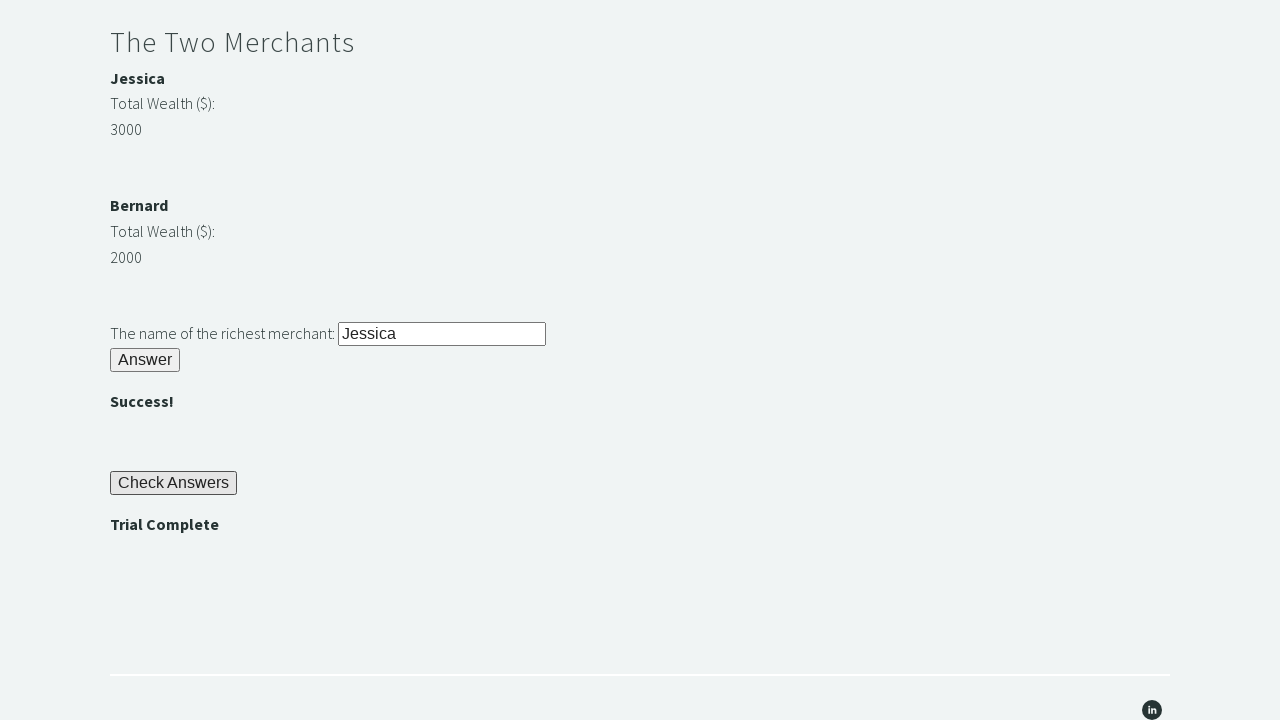

Verified trial completion banner appeared
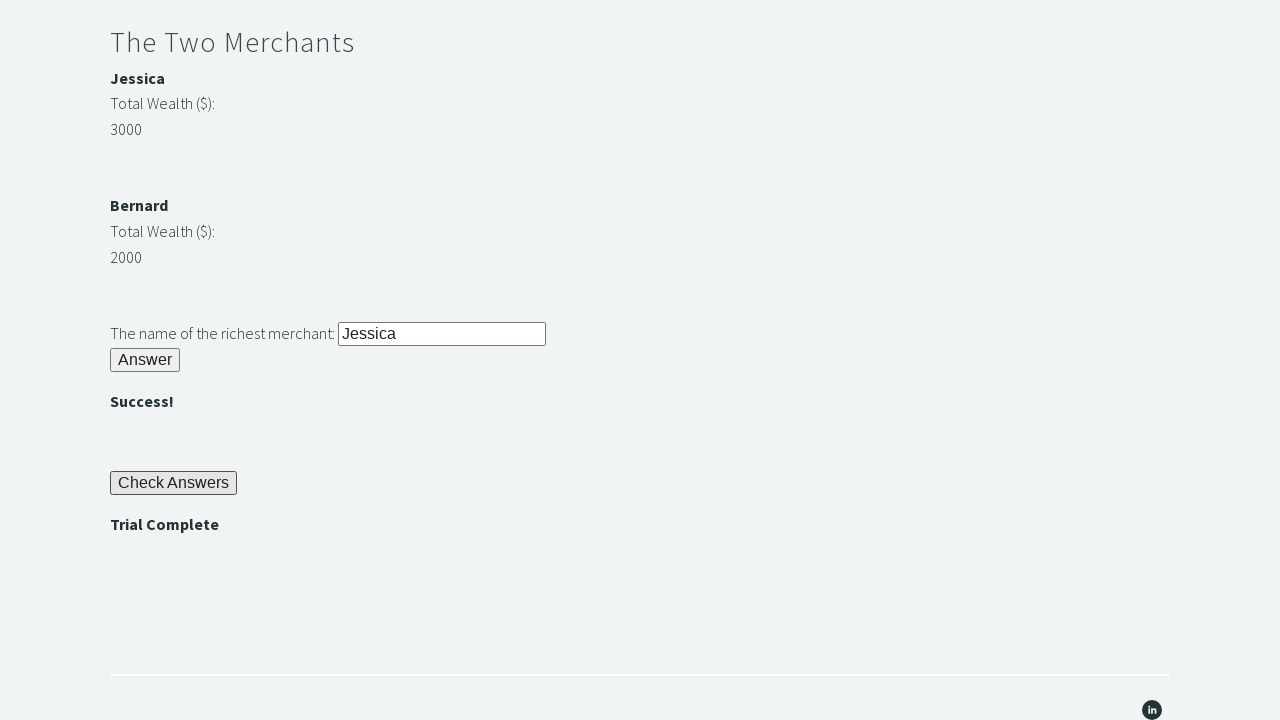

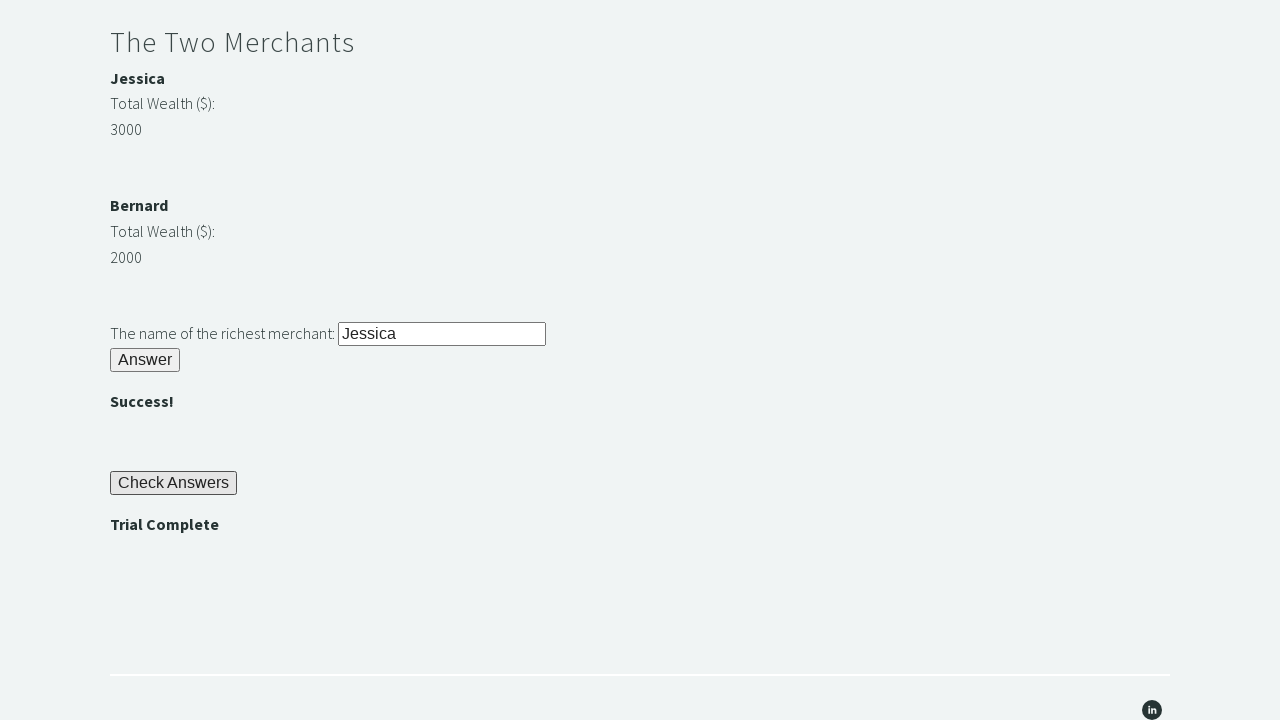